Fills a user information form with name, email, and addresses, uses keyboard shortcuts to copy current address to permanent address, then submits the form

Starting URL: https://demoqa.com/text-box

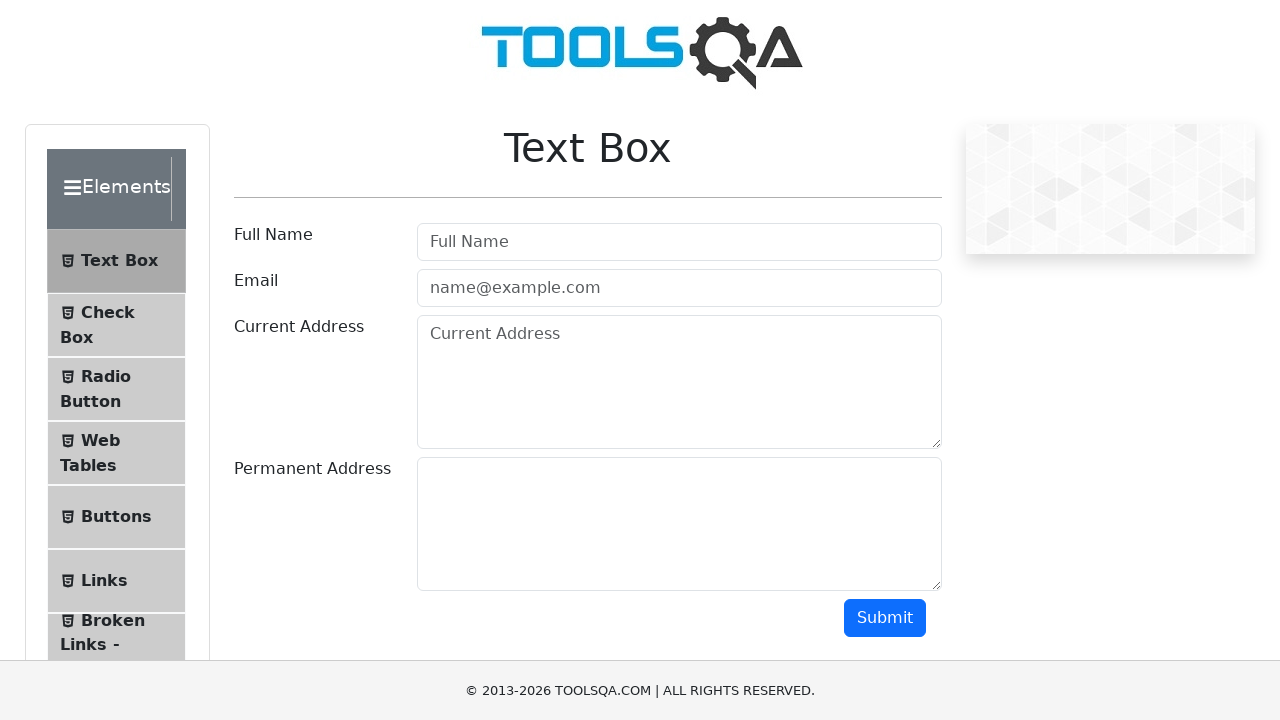

Filled user name field with 'Usager DGFIP' on #userName
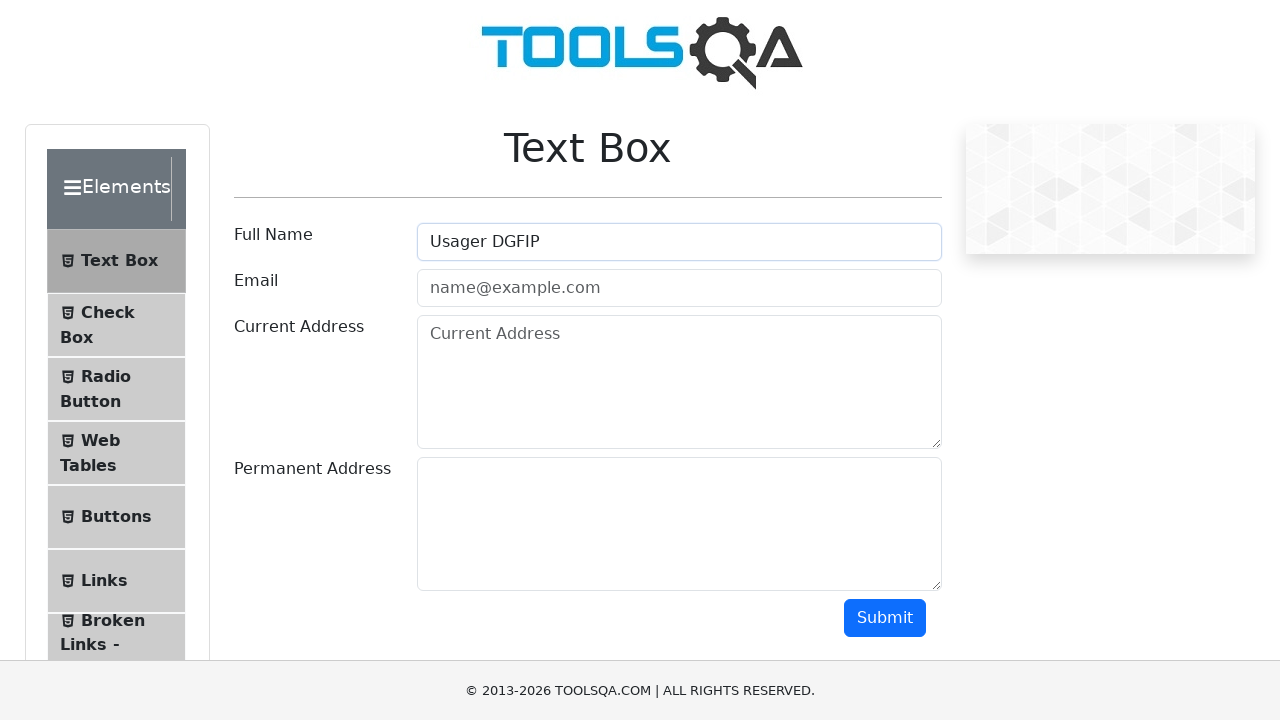

Filled email field with 'usager@impot.gouv.fr' on #userEmail
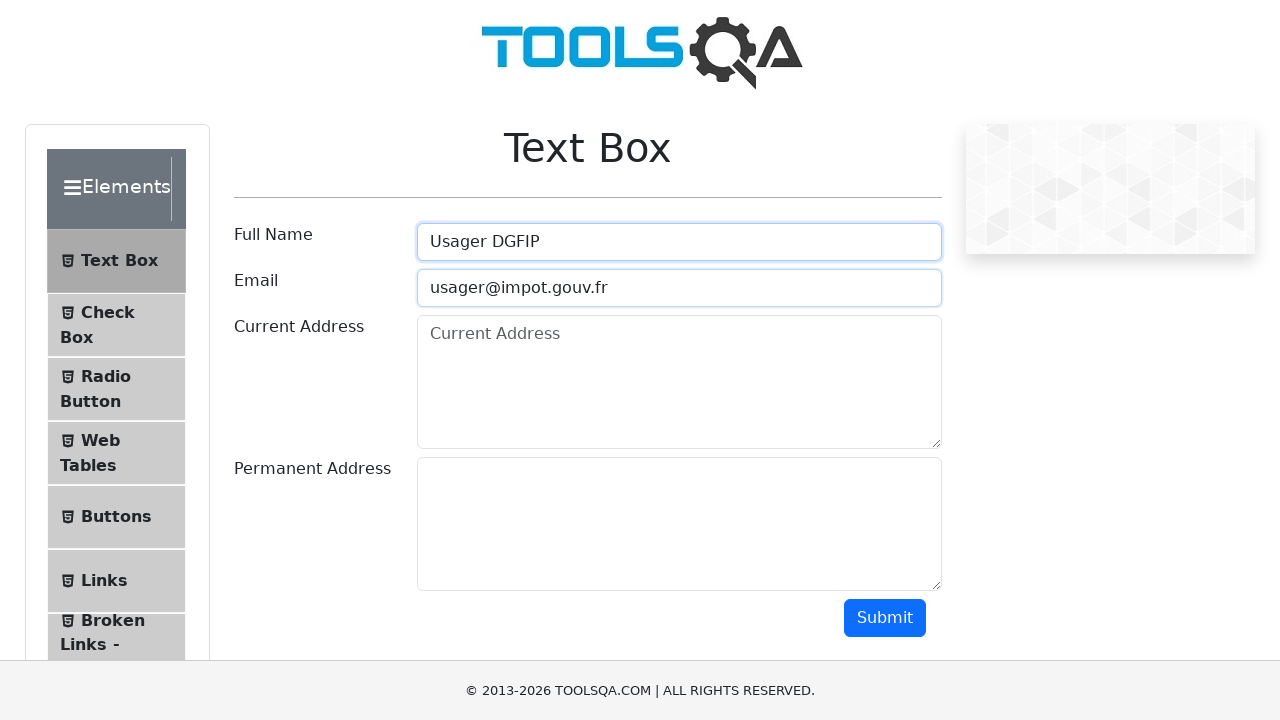

Filled current address field with '4 Avenue Montaigne, Noisy-le-Grand' on #currentAddress
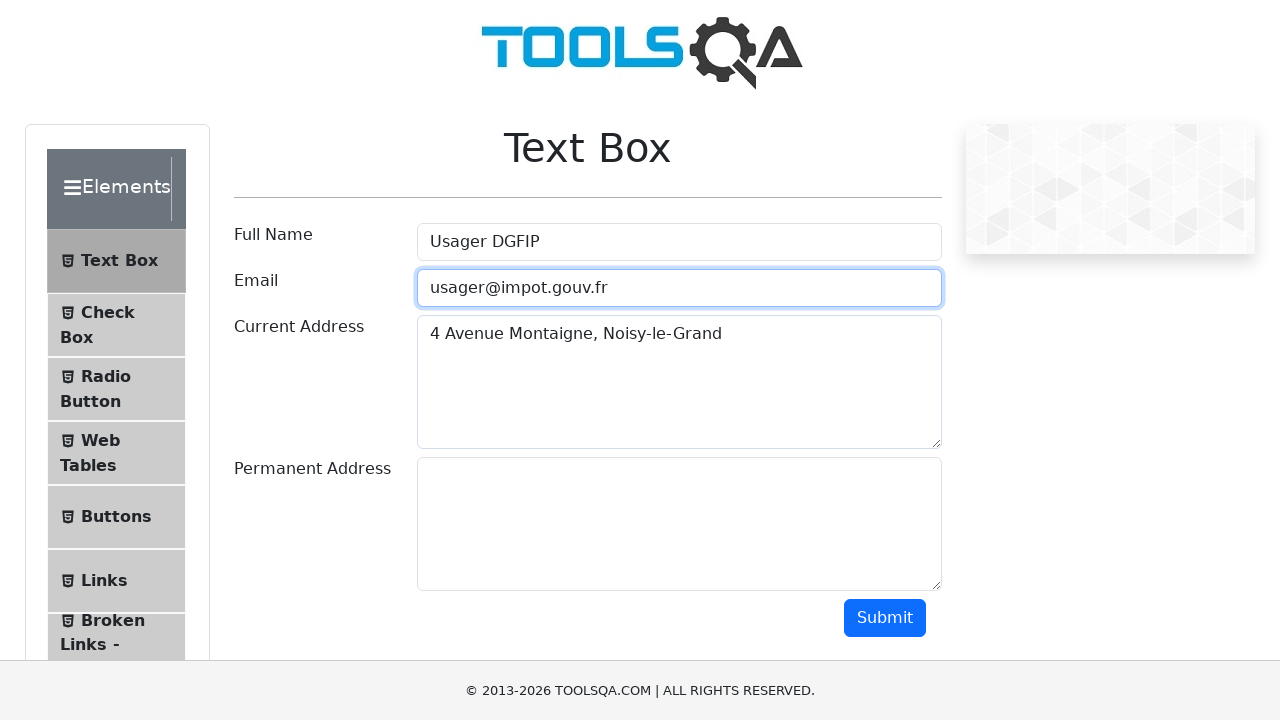

Clicked on current address field to focus it at (679, 382) on #currentAddress
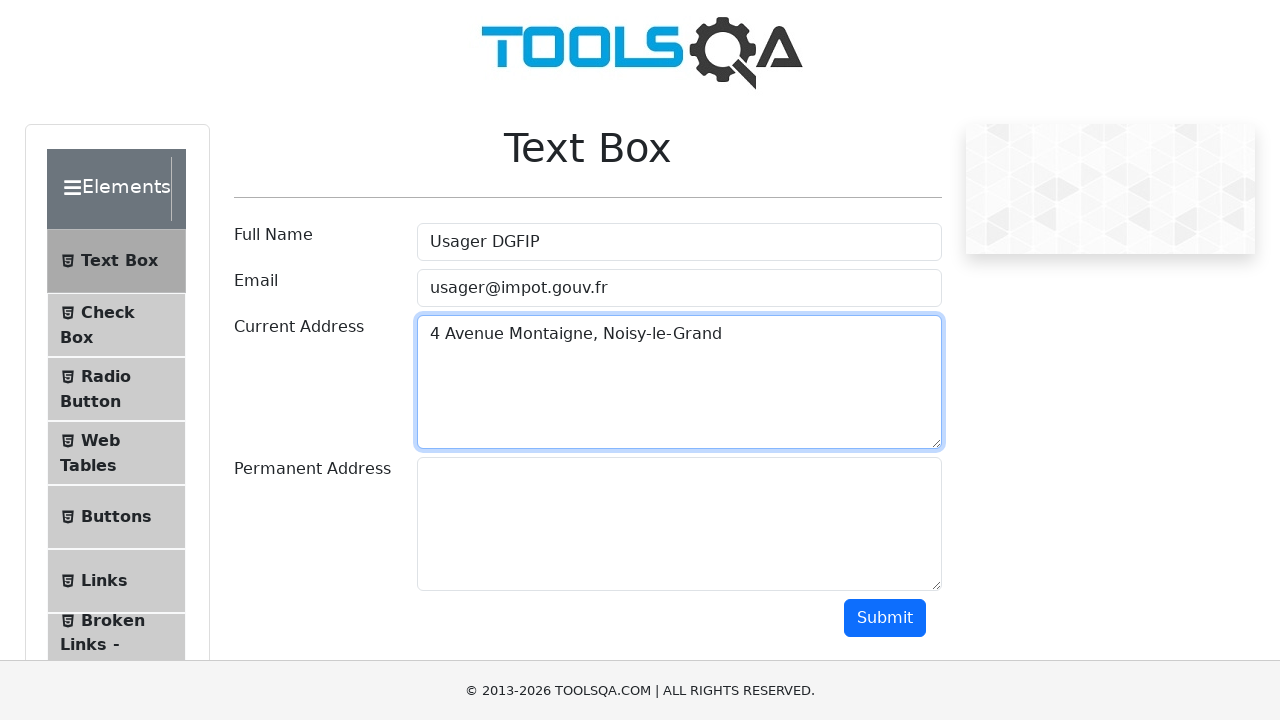

Pressed Ctrl+A to select all text in current address field
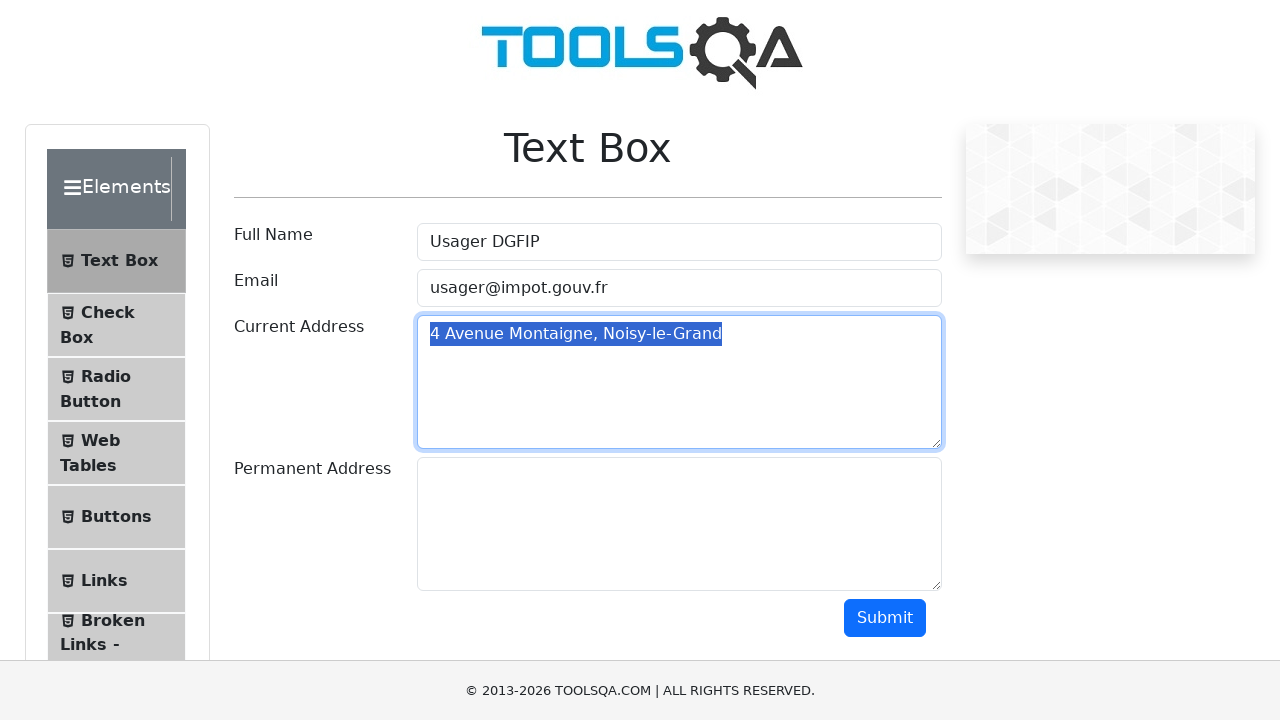

Pressed Ctrl+C to copy current address text
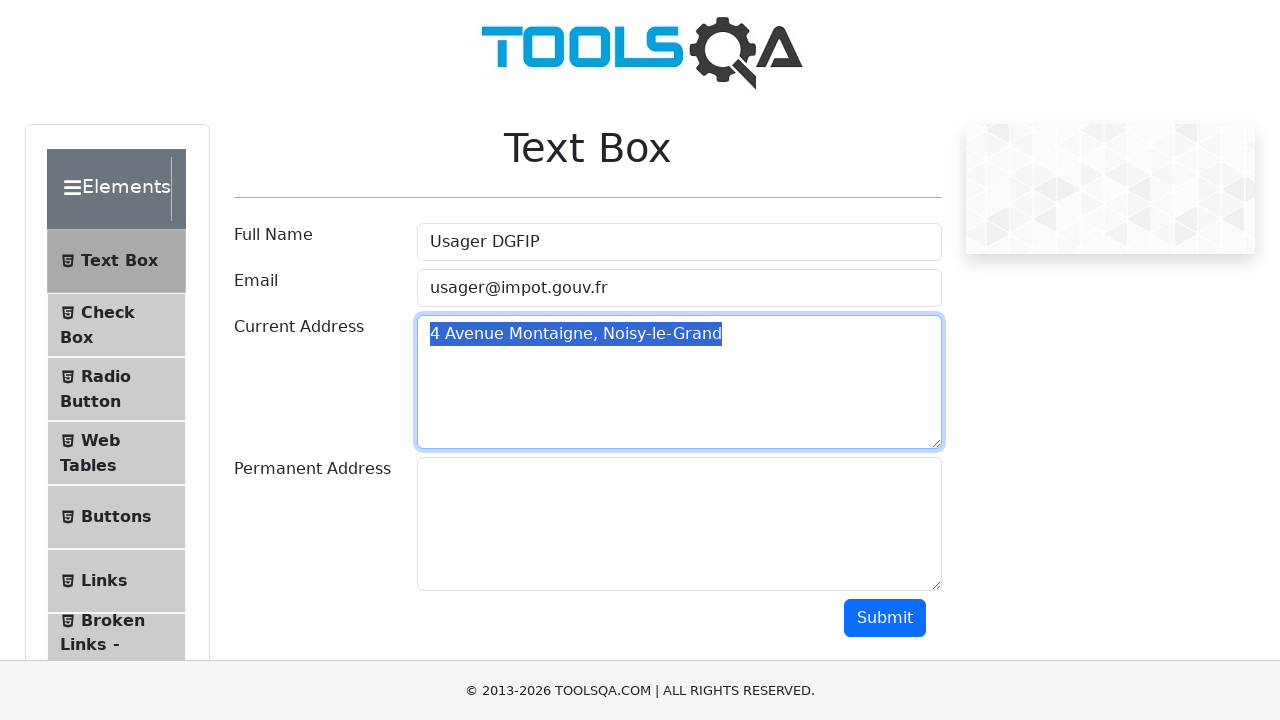

Clicked on permanent address field to focus it at (679, 524) on #permanentAddress
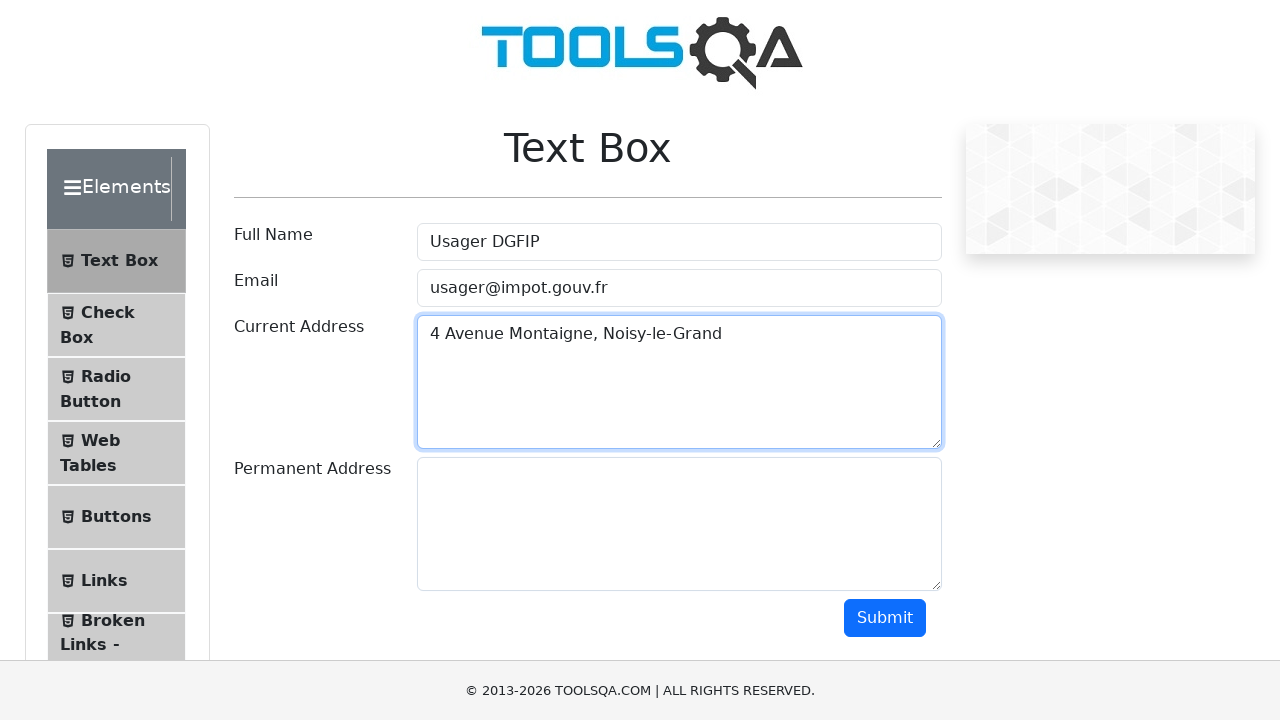

Pressed Ctrl+V to paste current address into permanent address field
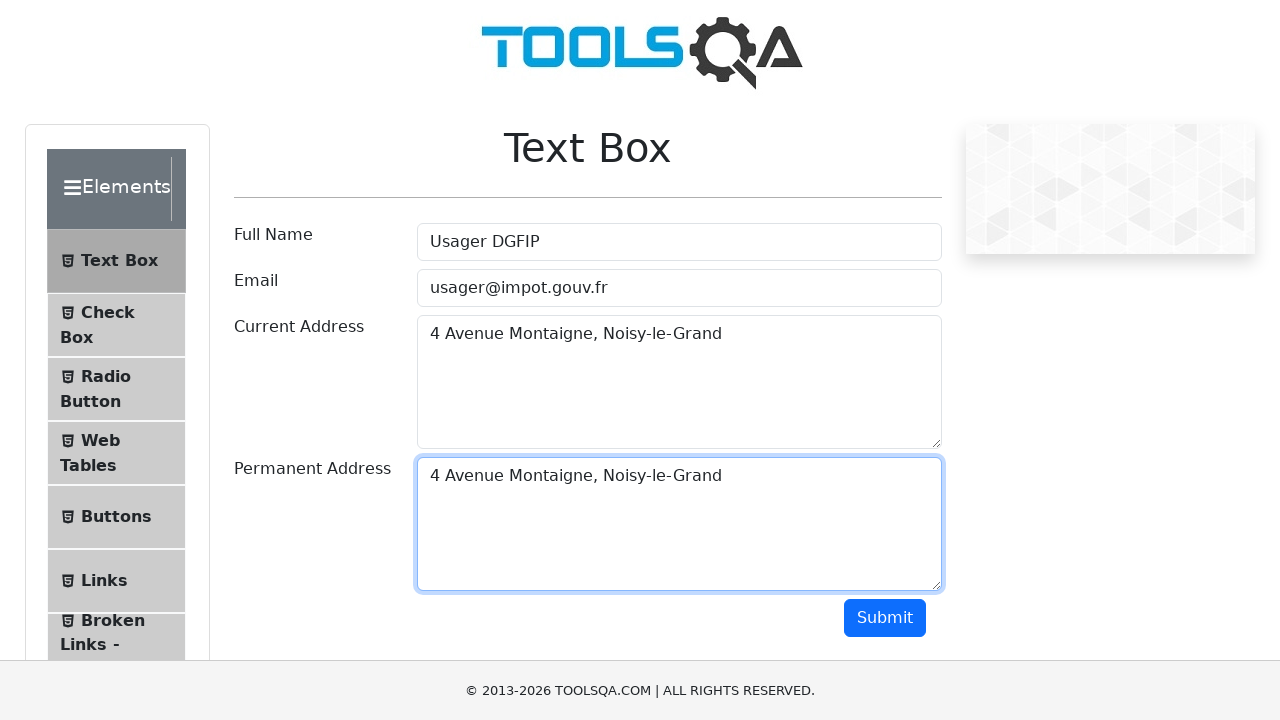

Clicked submit button to submit the form
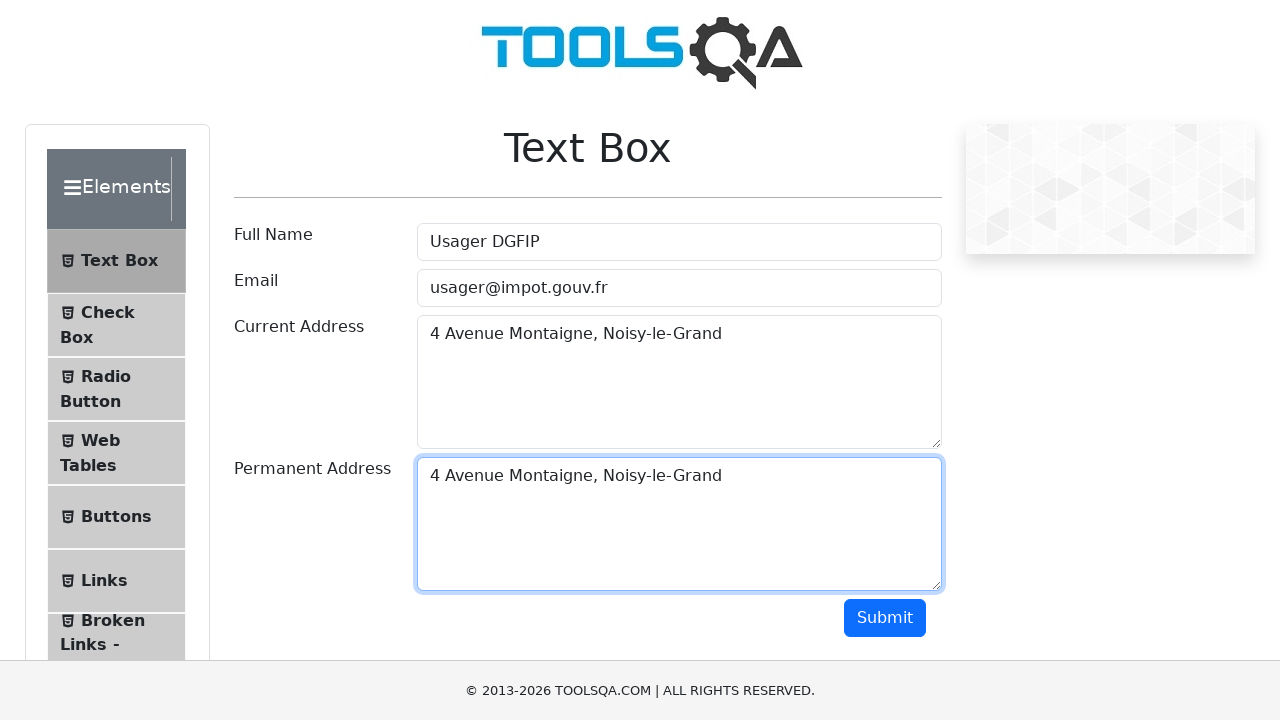

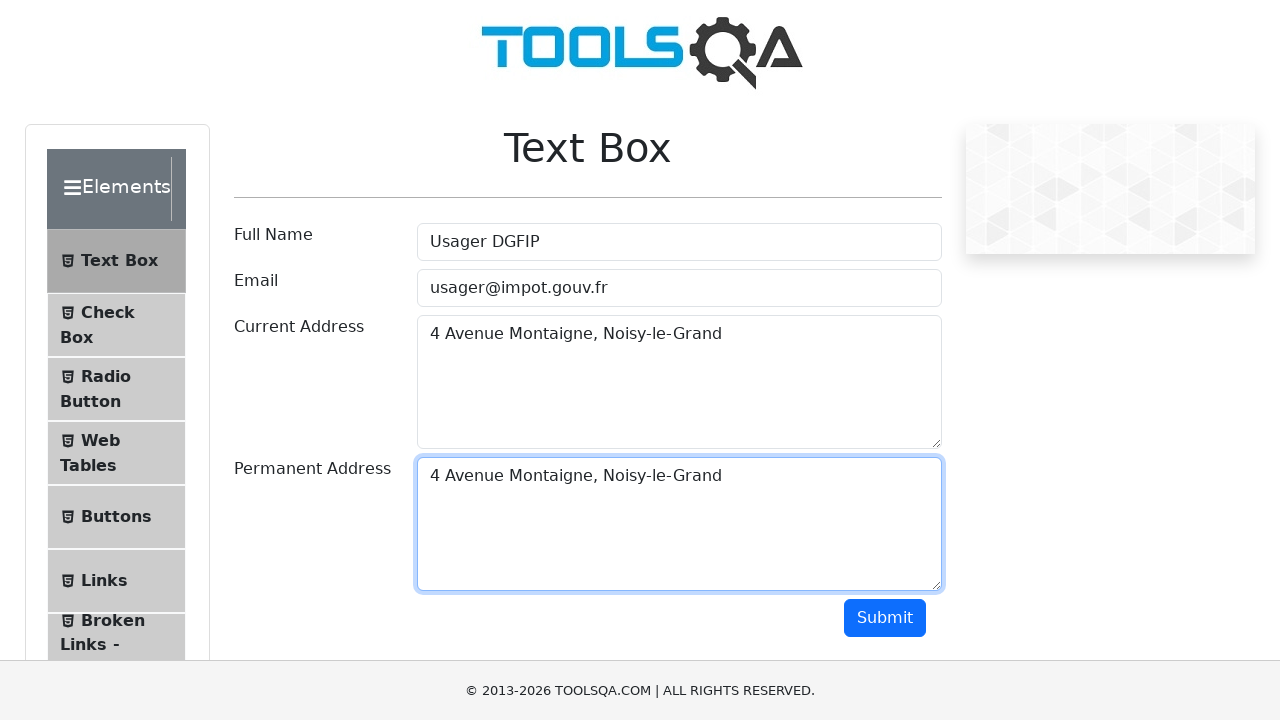